Tests explicit wait functionality on a practice page by waiting for a price to change to 100, then clicking a book button, calculating an answer based on a displayed value using a logarithmic formula, and submitting the result.

Starting URL: http://suninjuly.github.io/explicit_wait2.html

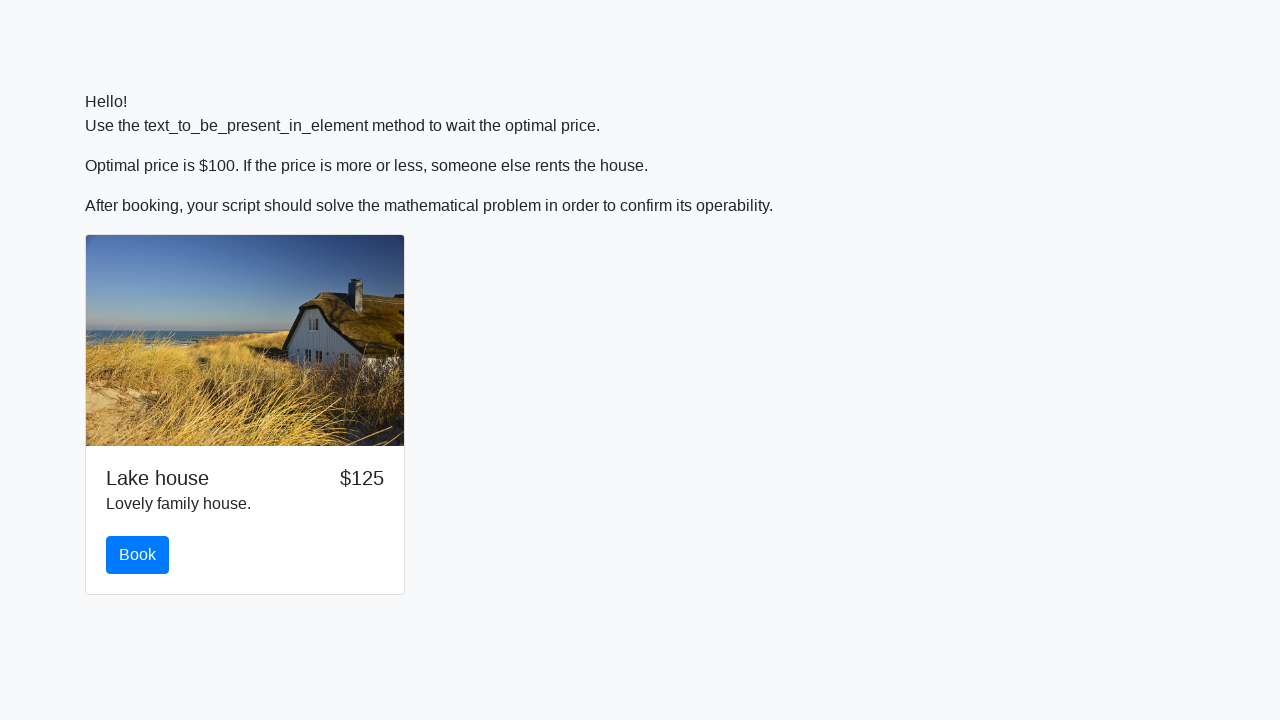

Waited for price element to display value 100
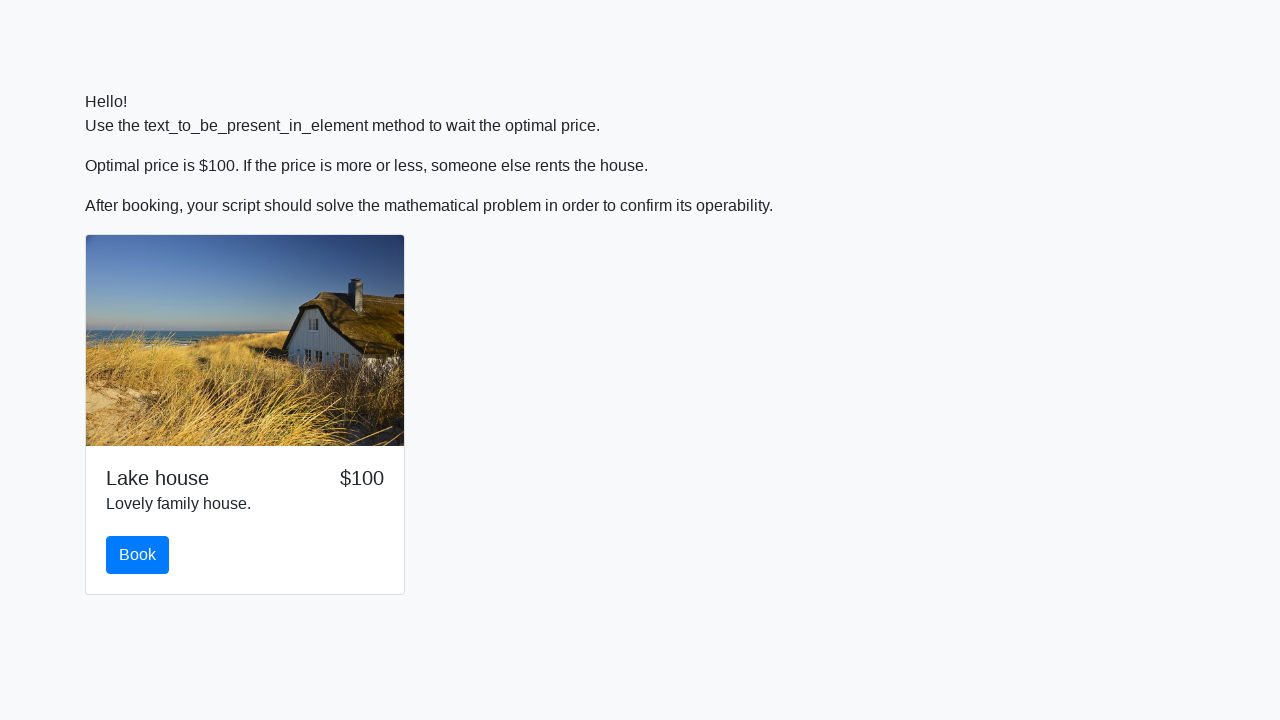

Clicked the book button at (138, 555) on #book
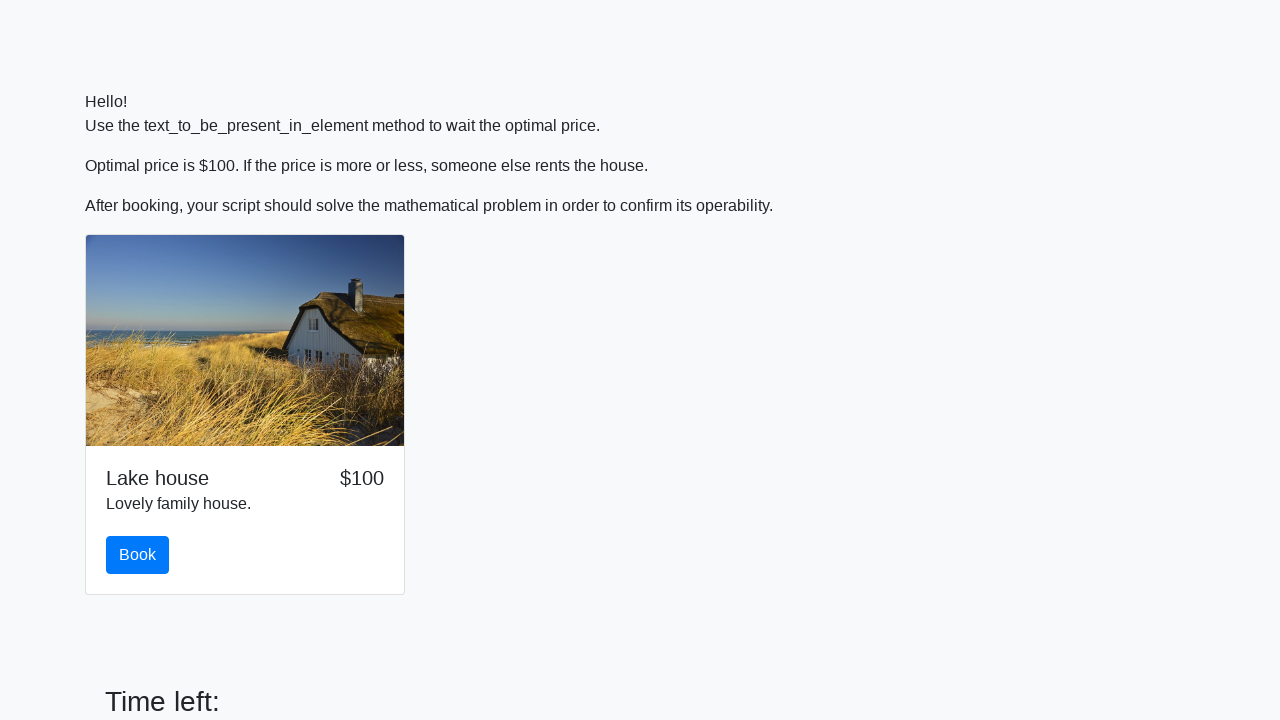

Retrieved input value from page: 901
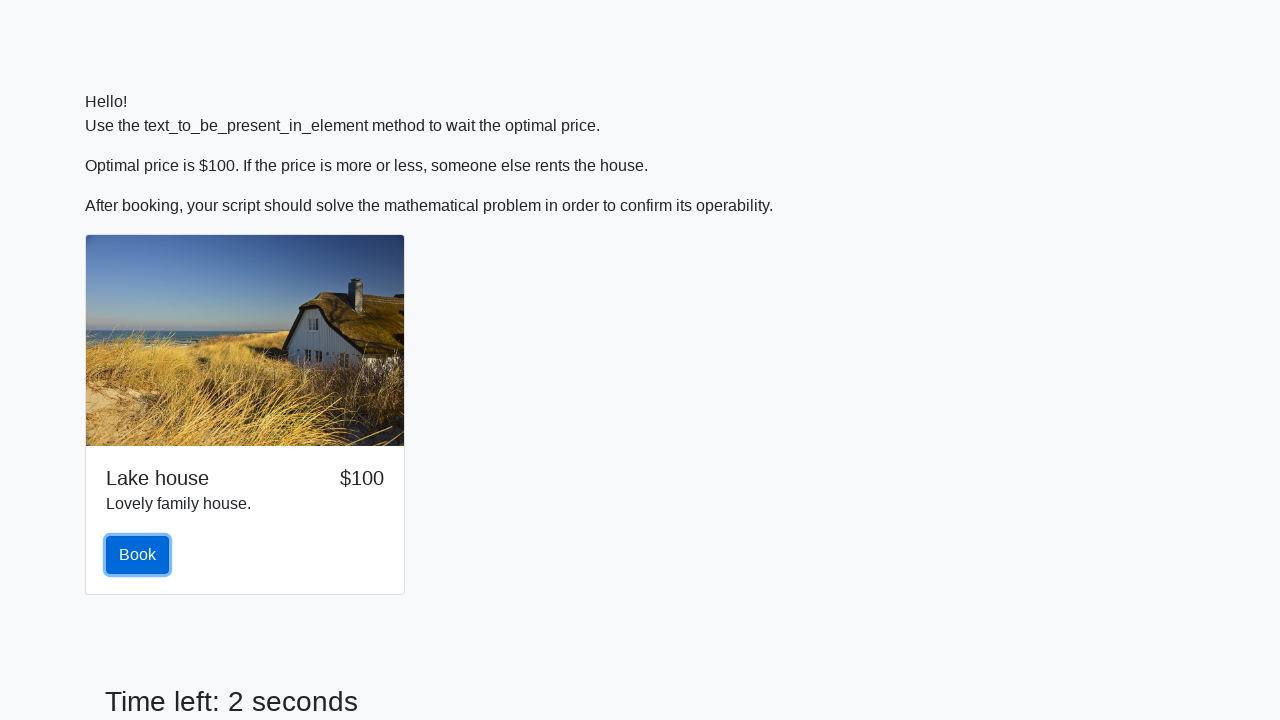

Calculated answer using logarithmic formula: 1.9654776020046072
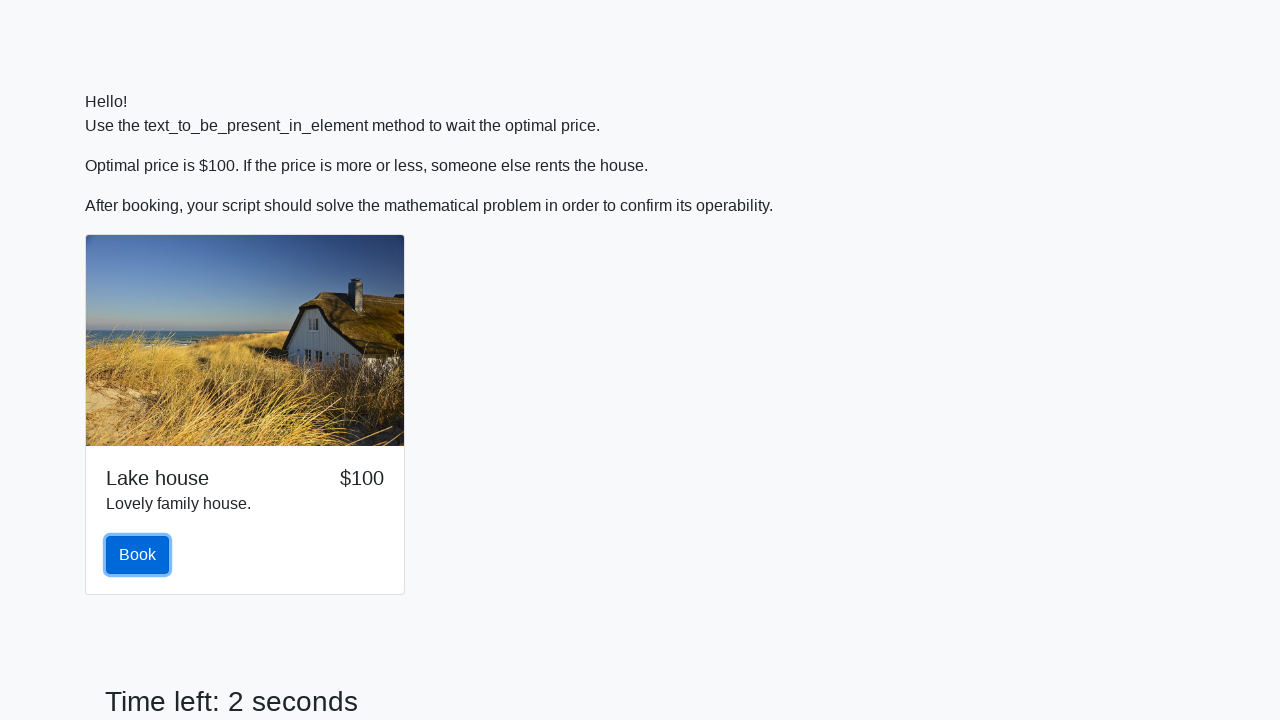

Filled answer field with calculated value: 1.9654776020046072 on #answer
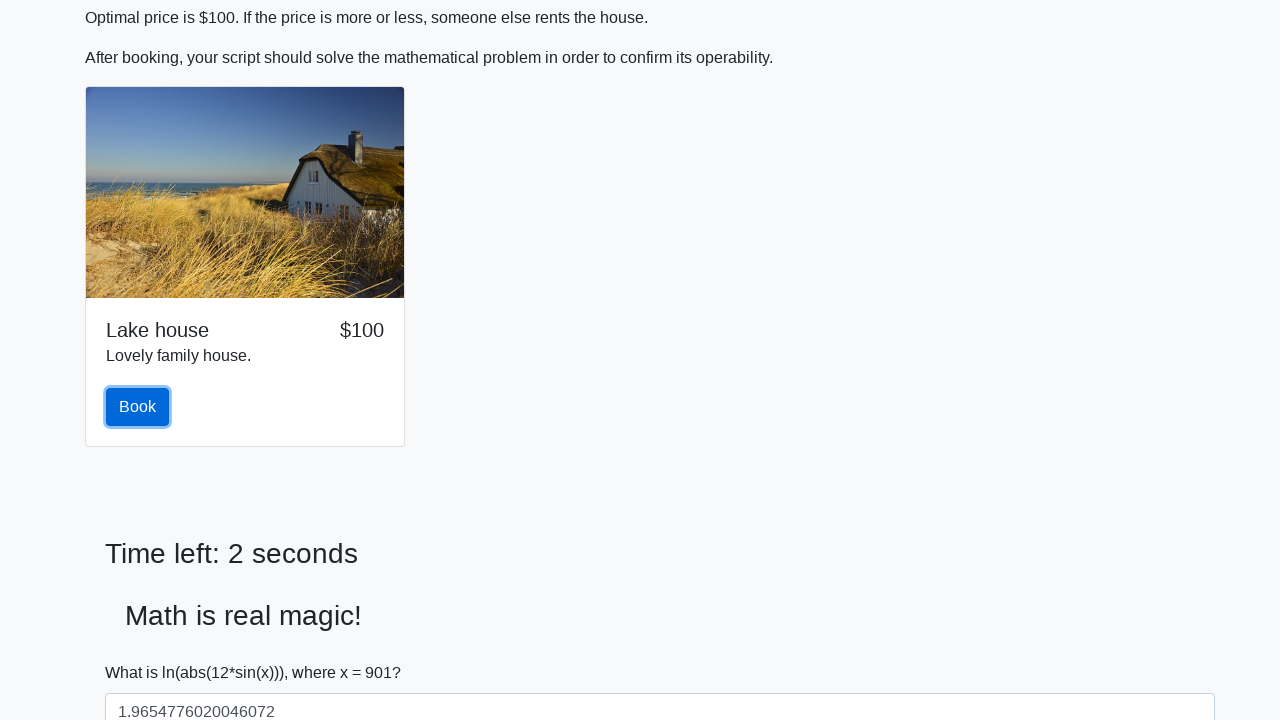

Clicked the solve button to submit answer at (143, 651) on #solve
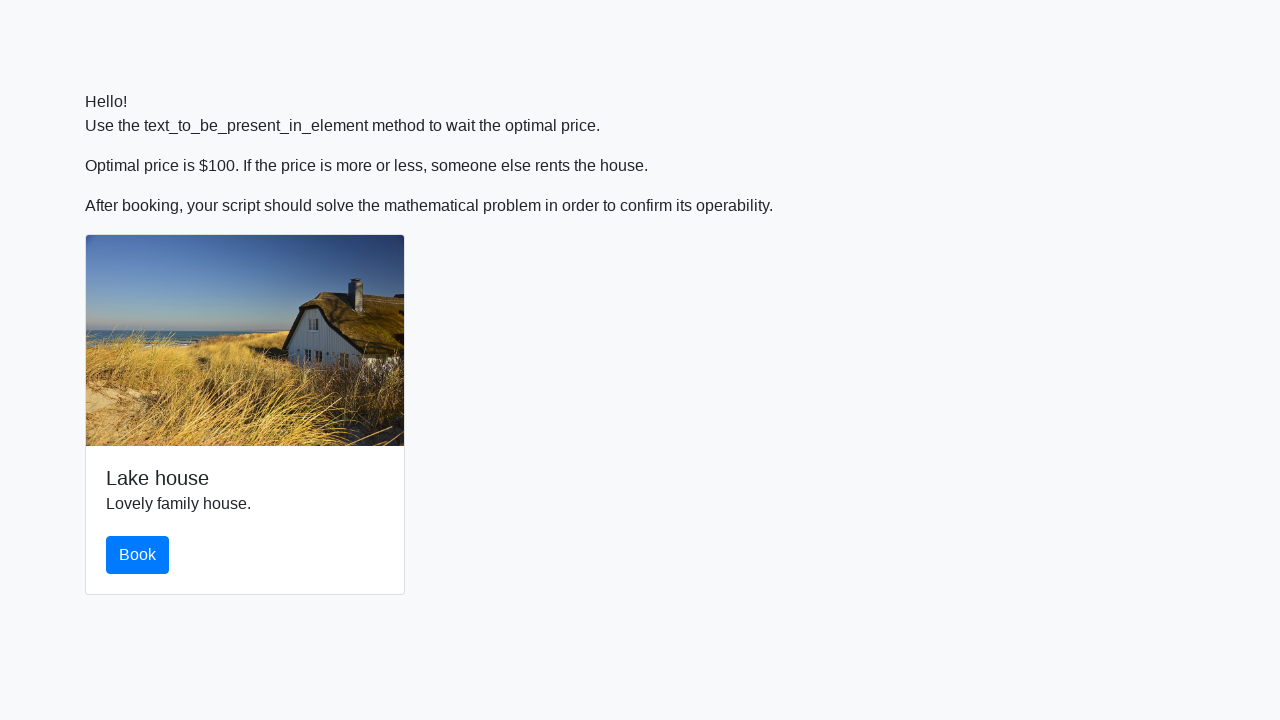

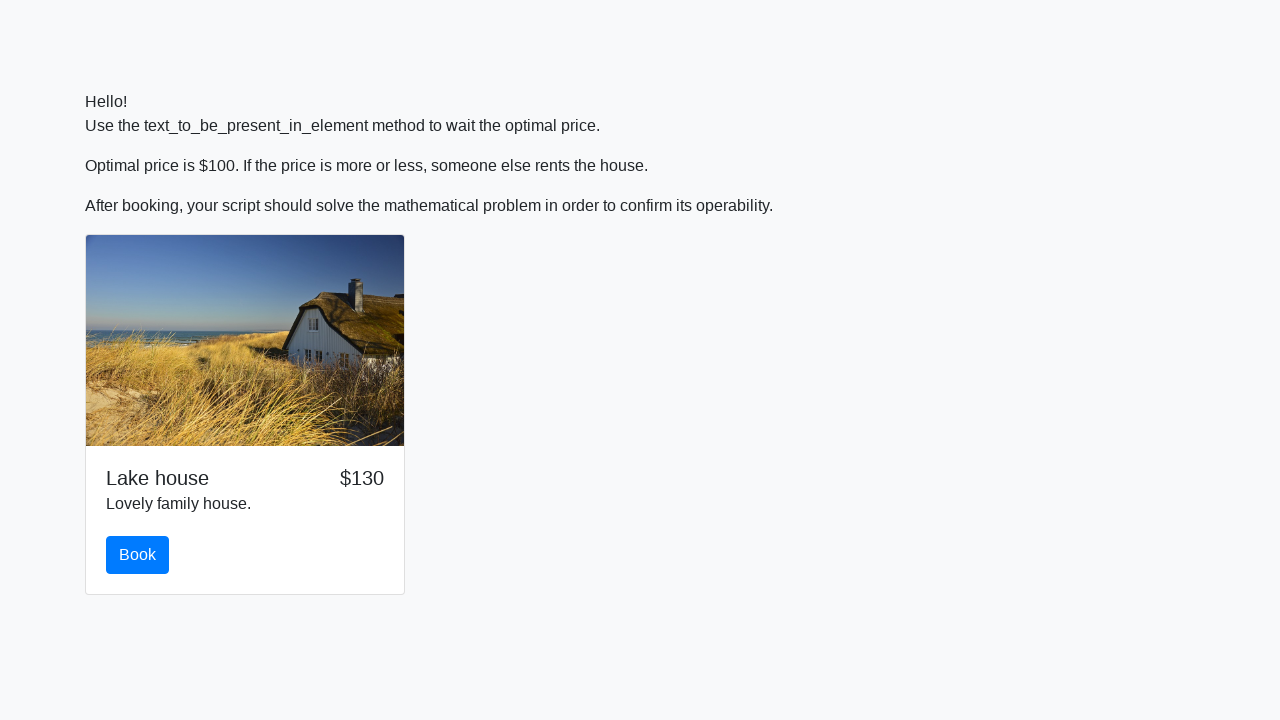